Navigates to a Swiss weather prognosis page and verifies that the map container element loads successfully

Starting URL: https://meteo.search.ch/prognosis

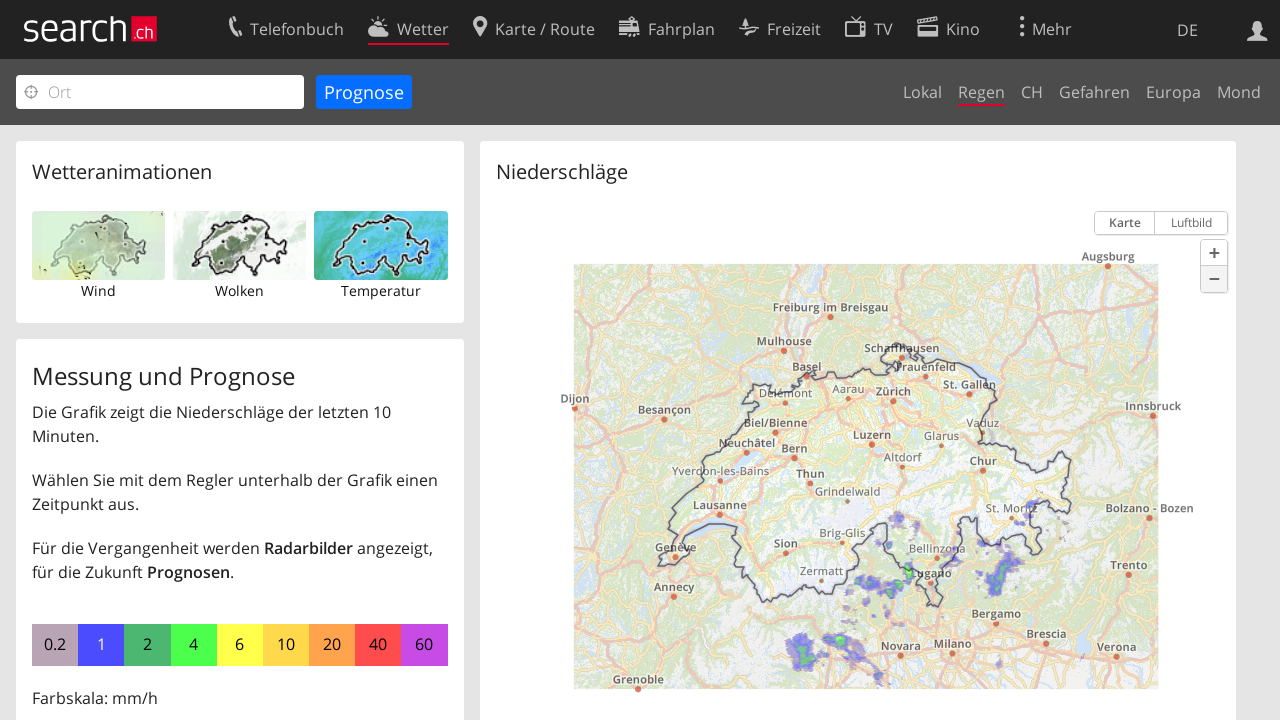

Navigated to Swiss weather prognosis page
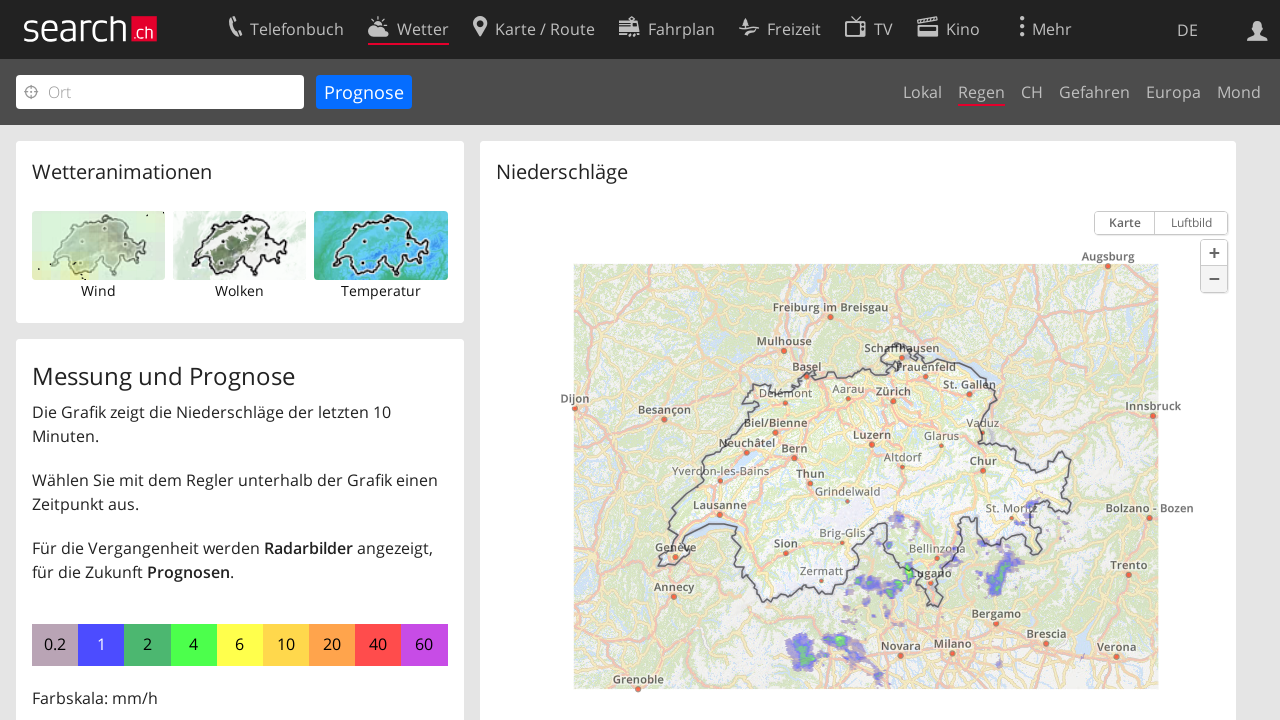

Map container element loaded successfully
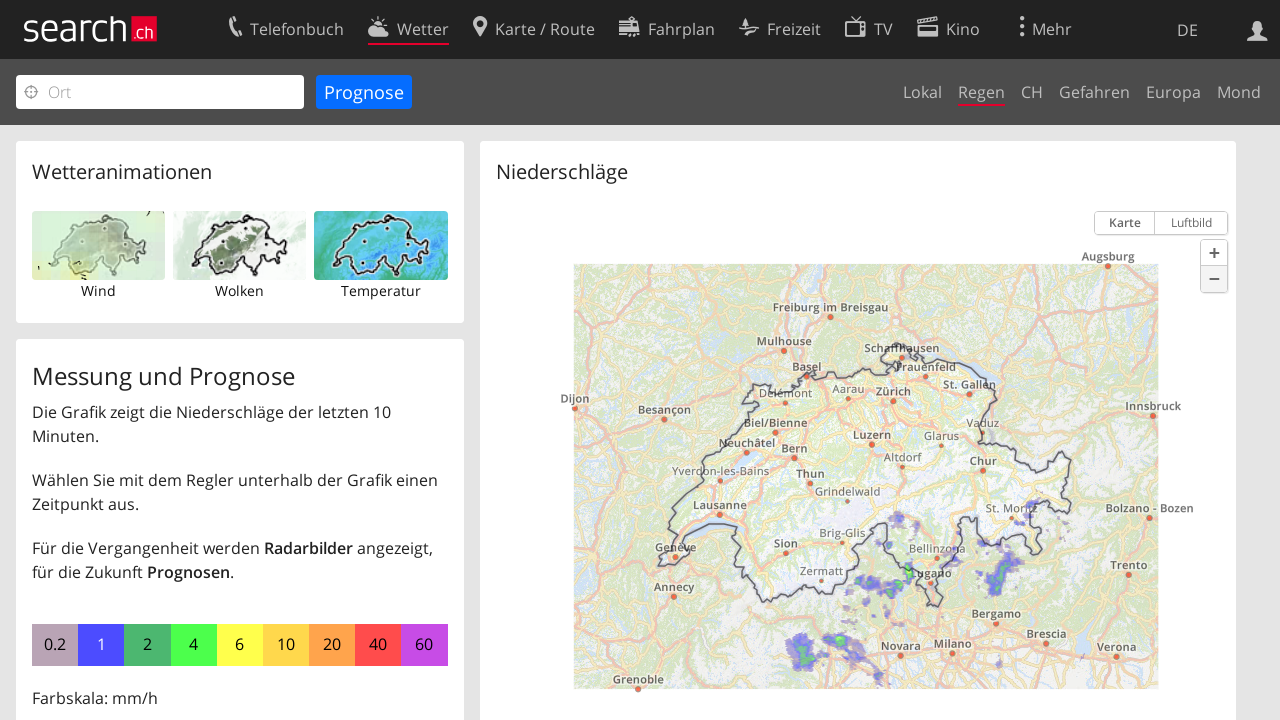

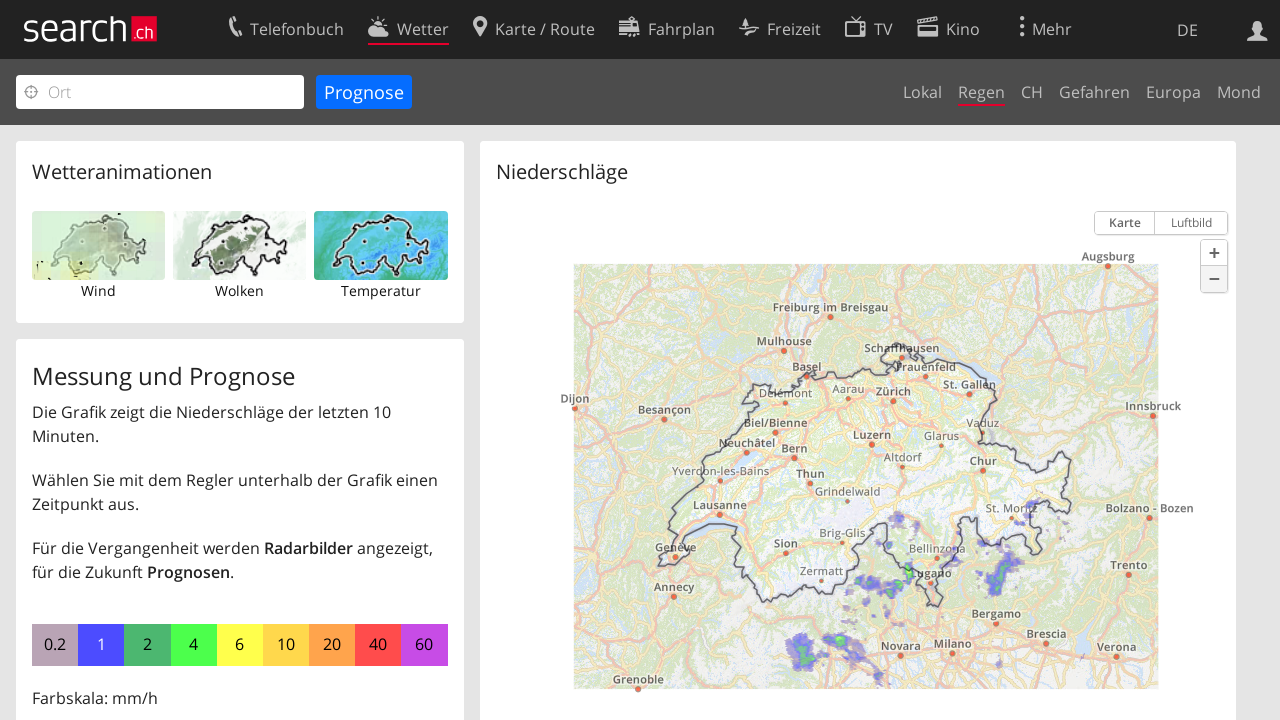